Navigates through multiple pages of a book catalog by clicking the "next" pagination link, testing pagination functionality across 5 pages.

Starting URL: http://books.toscrape.com/

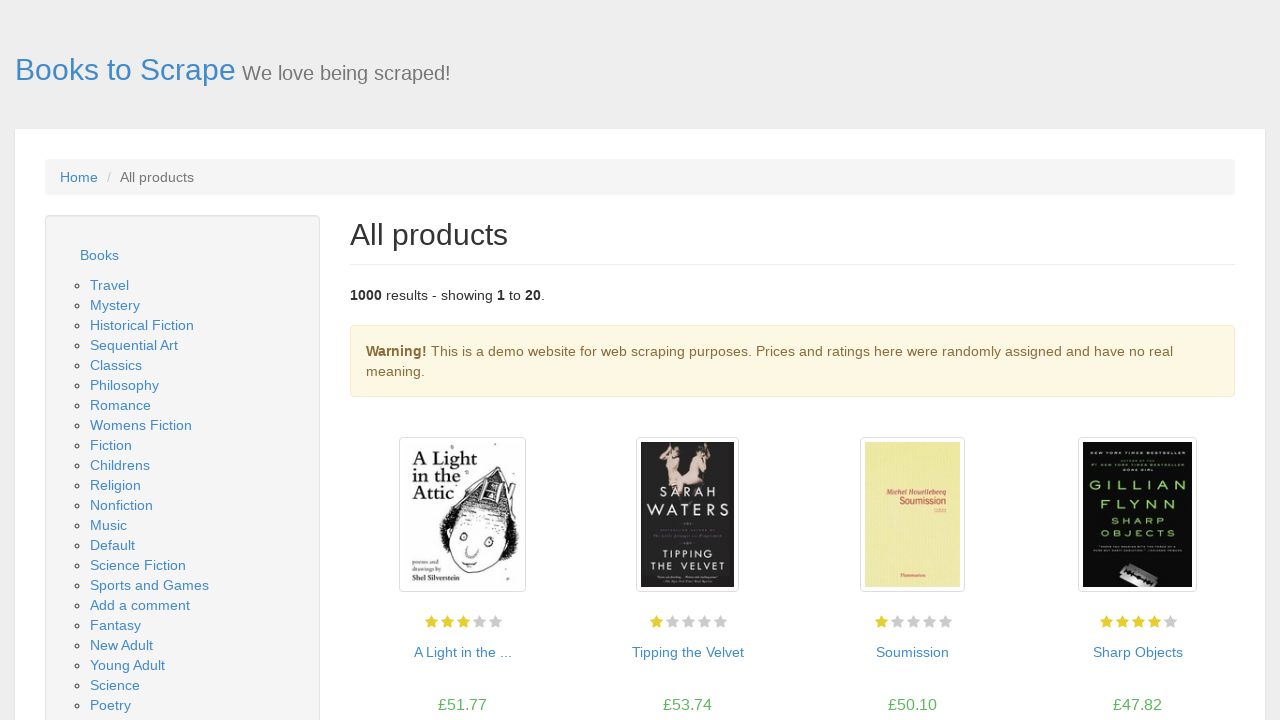

Waited for book listings to load on initial page
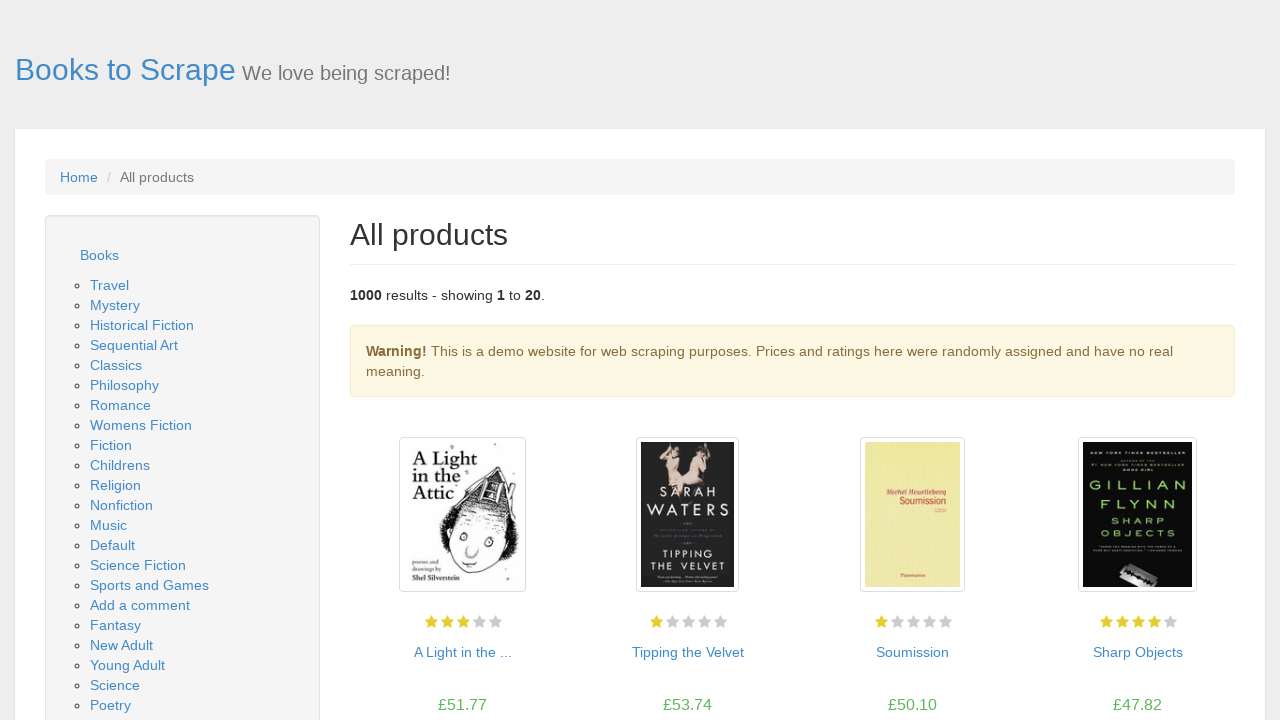

Clicked 'next' pagination link to navigate to page 2 at (1206, 654) on text=next
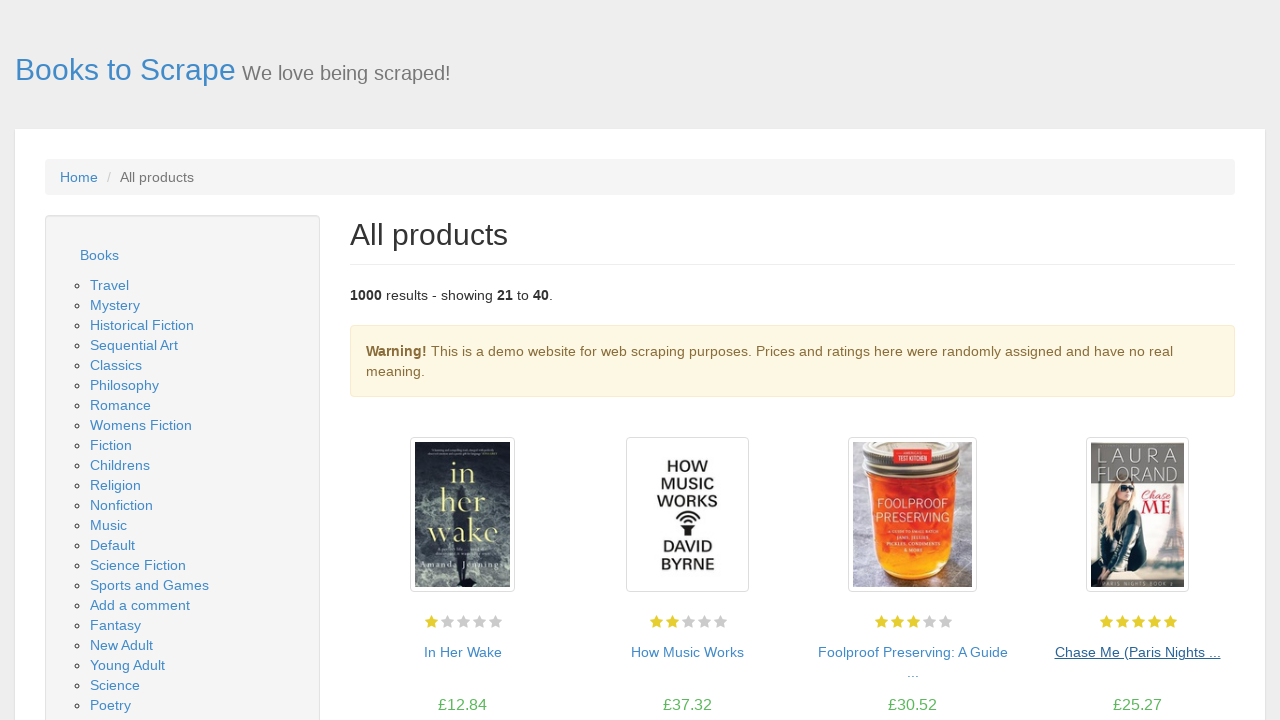

Book listings loaded on page 2
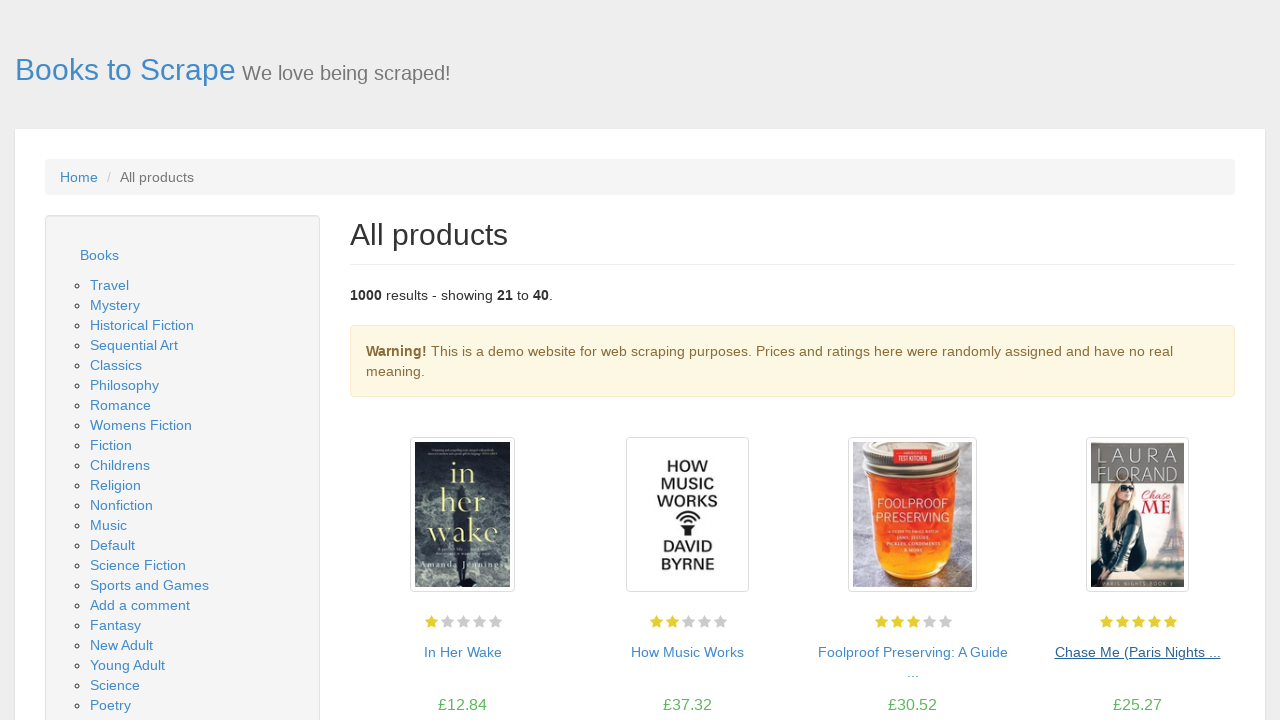

Clicked 'next' pagination link to navigate to page 3 at (1206, 654) on text=next
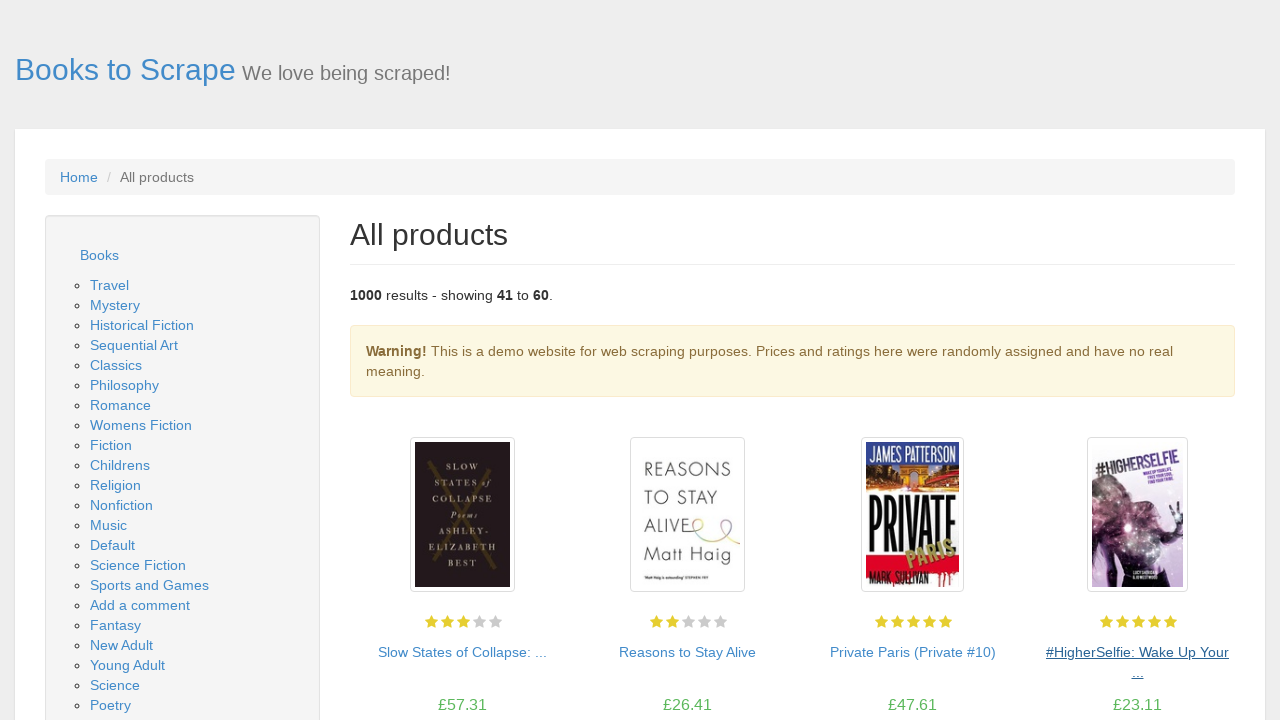

Book listings loaded on page 3
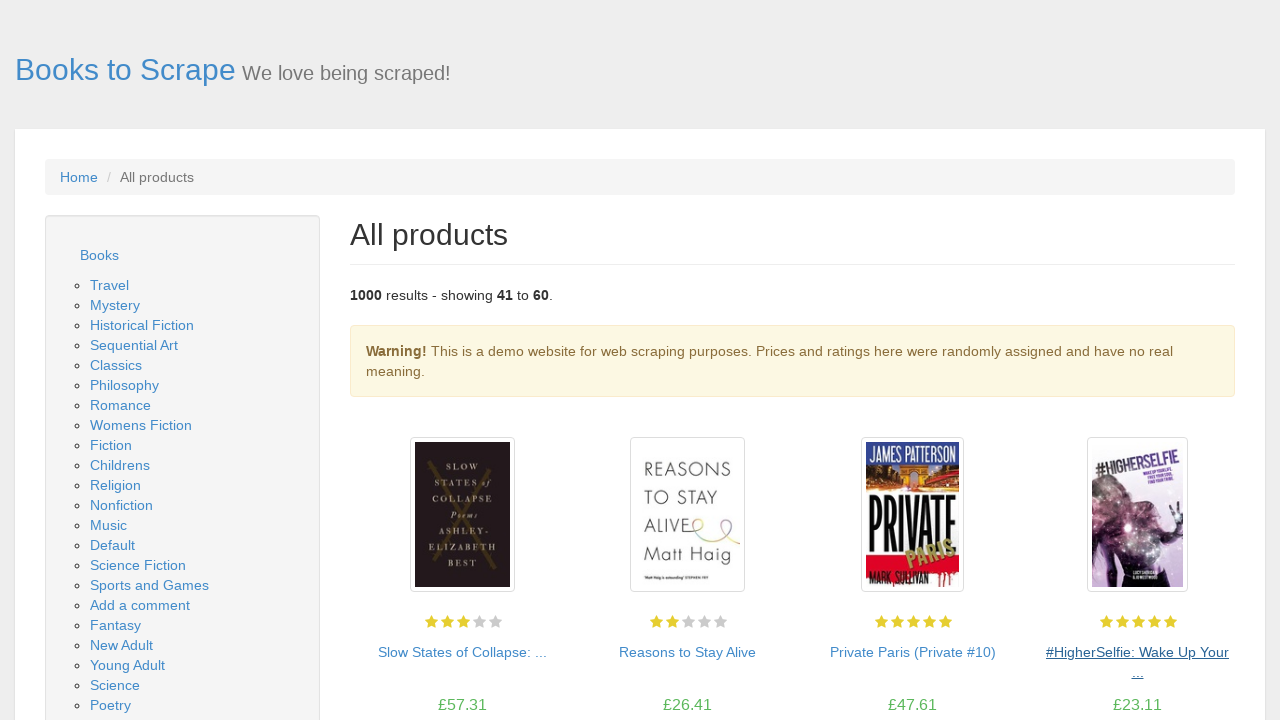

Clicked 'next' pagination link to navigate to page 4 at (1206, 654) on text=next
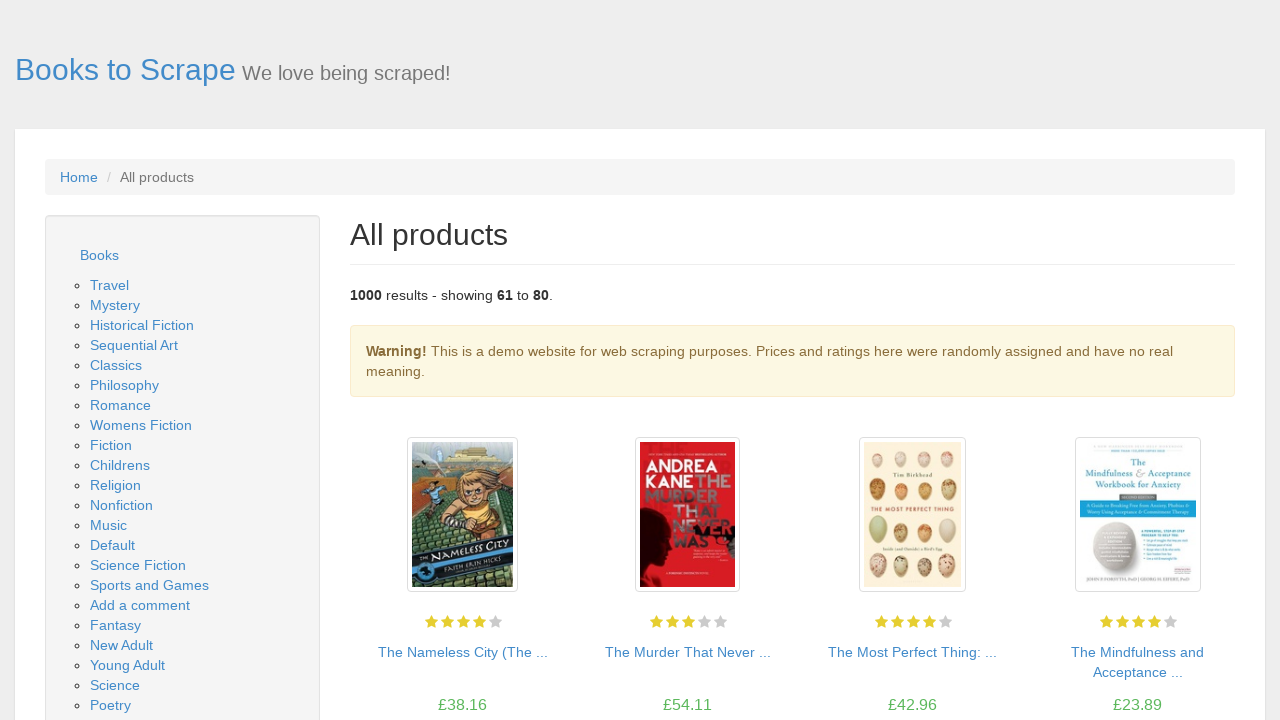

Book listings loaded on page 4
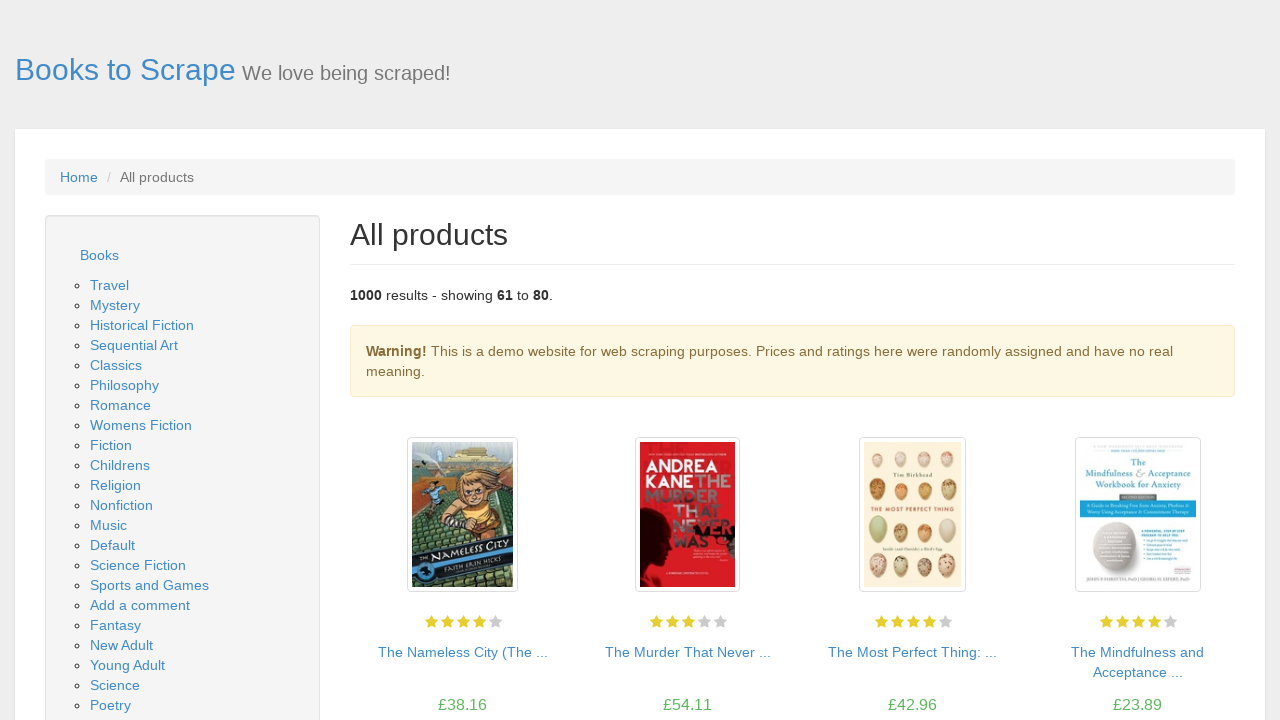

Clicked 'next' pagination link to navigate to page 5 at (1206, 654) on text=next
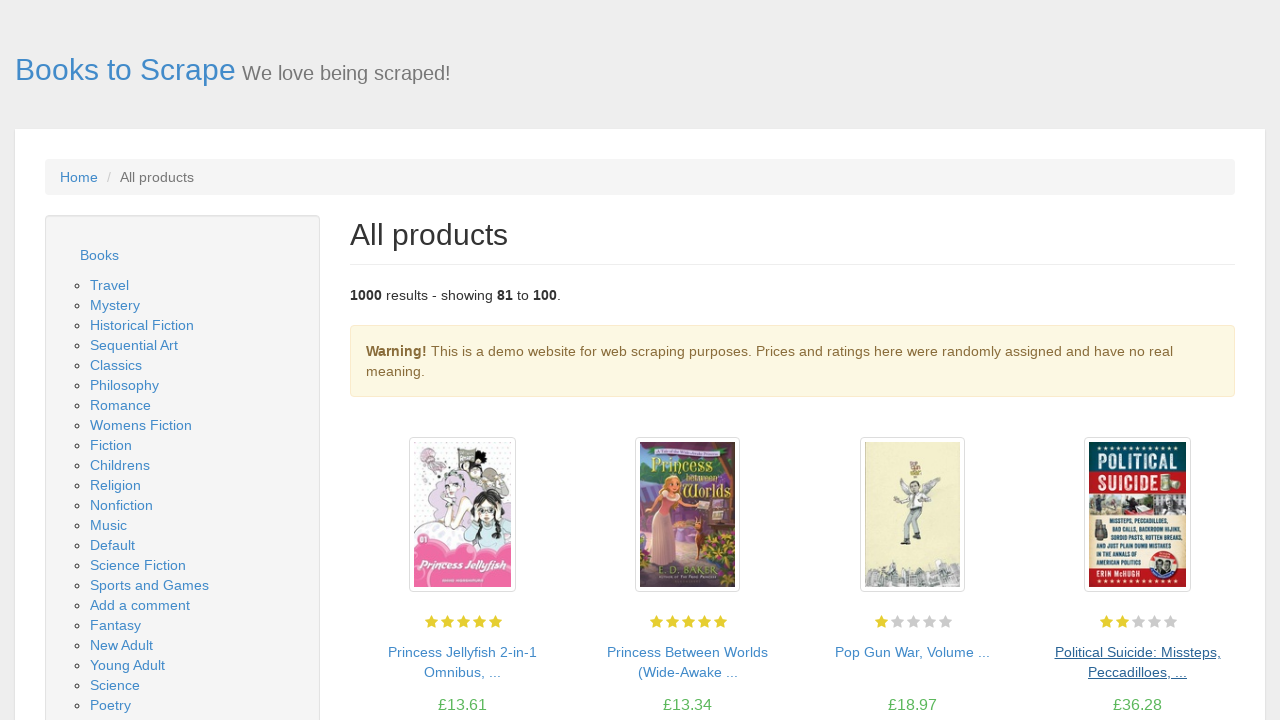

Book listings loaded on page 5
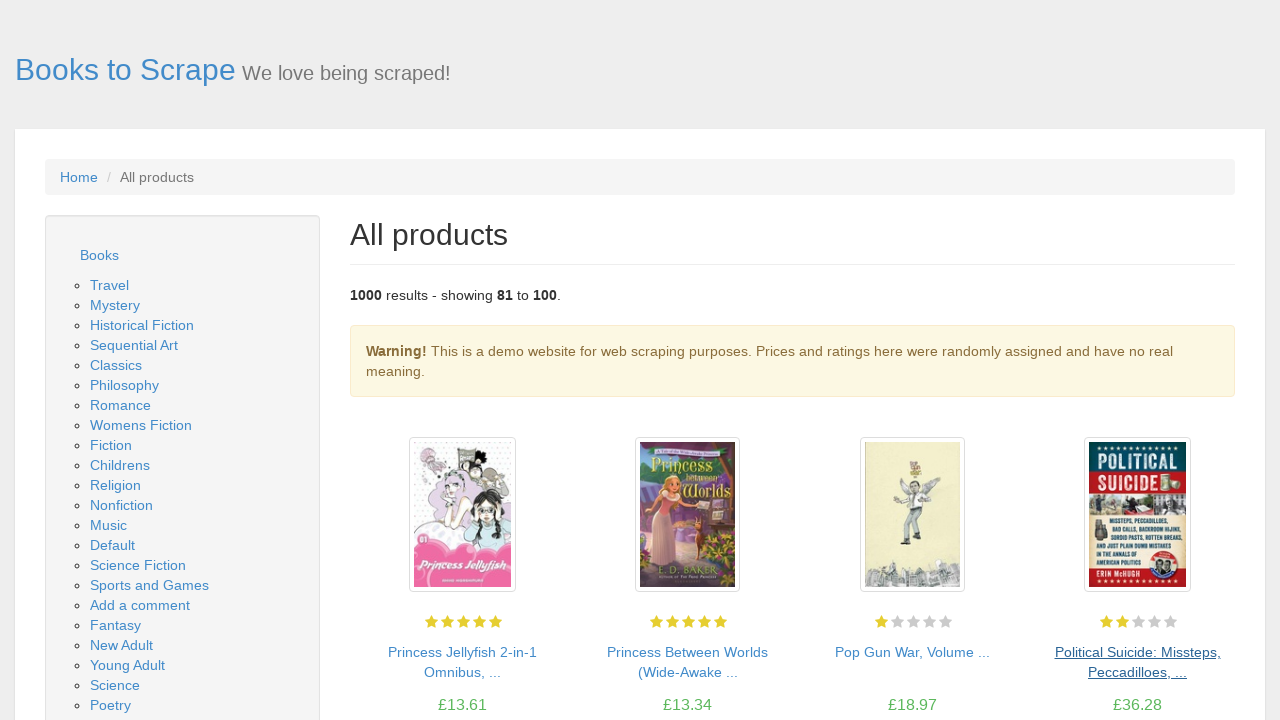

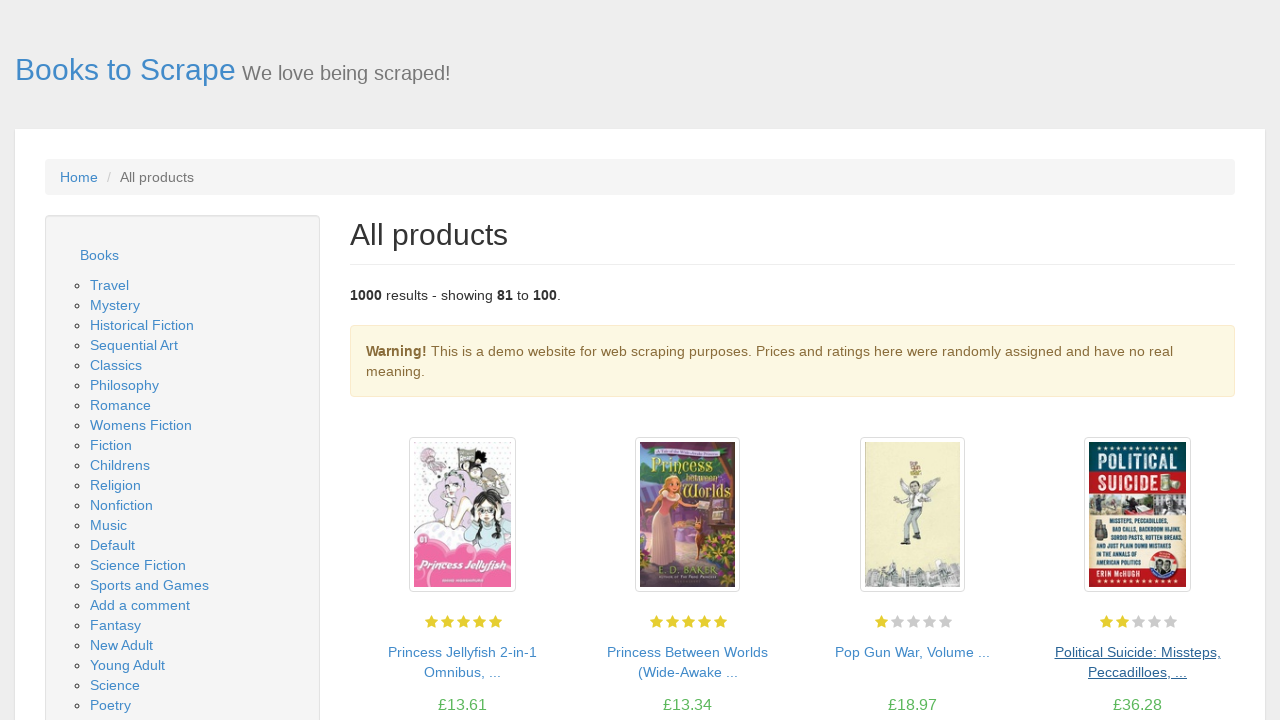